Tests JavaScript alert handling by entering a name, triggering an alert, verifying the alert text contains the entered name, and dismissing the alert

Starting URL: https://www.rahulshettyacademy.com/AutomationPractice/

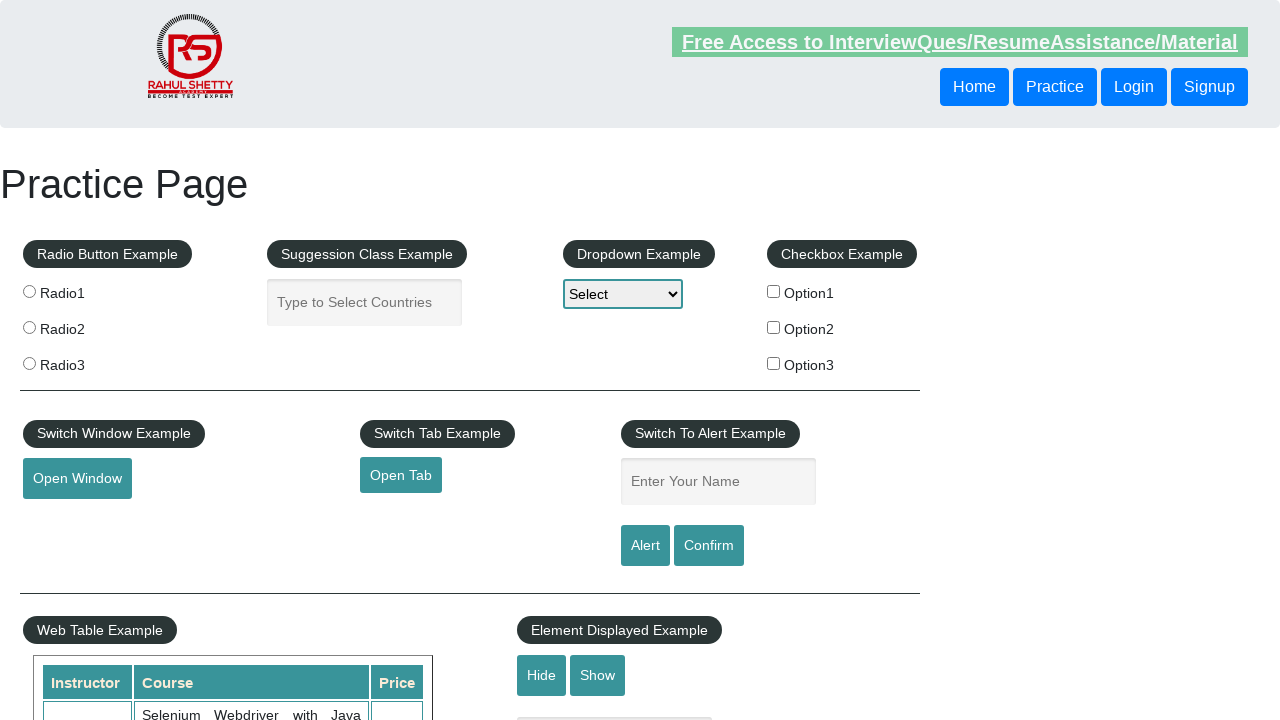

Filled name field with 'Nadia' on #name
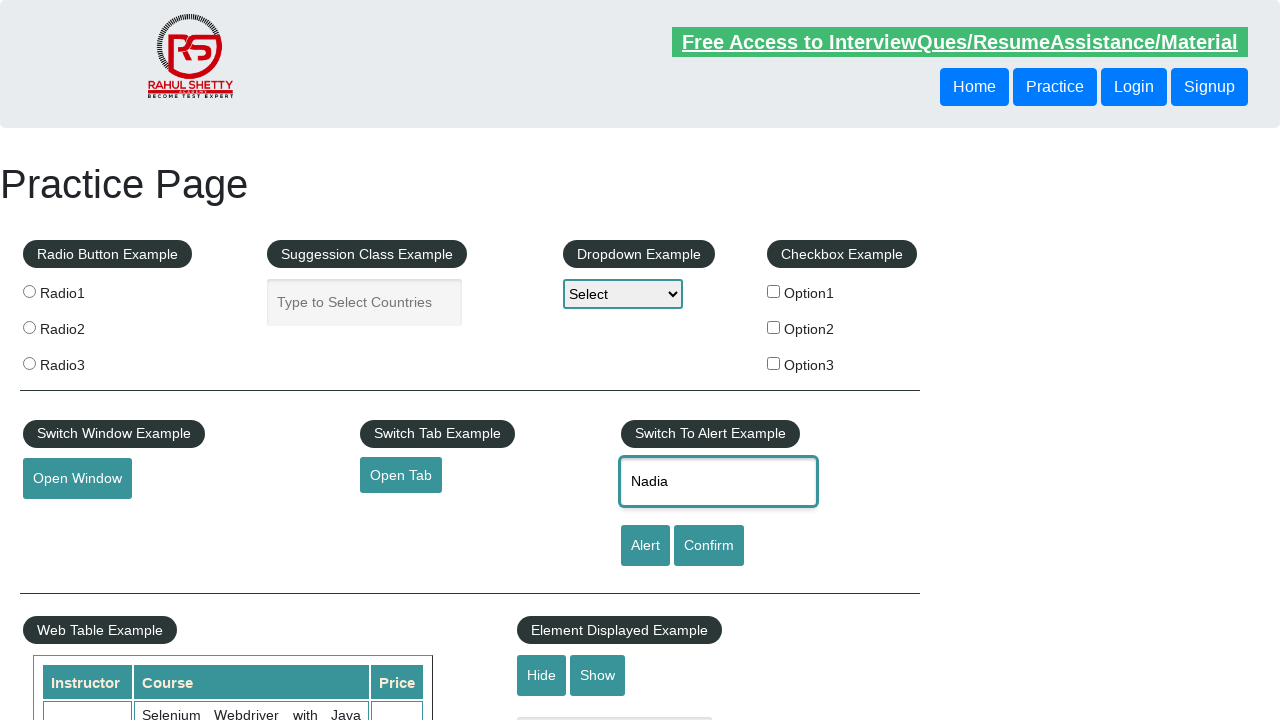

Clicked alert button to trigger JavaScript alert at (645, 546) on #alertbtn
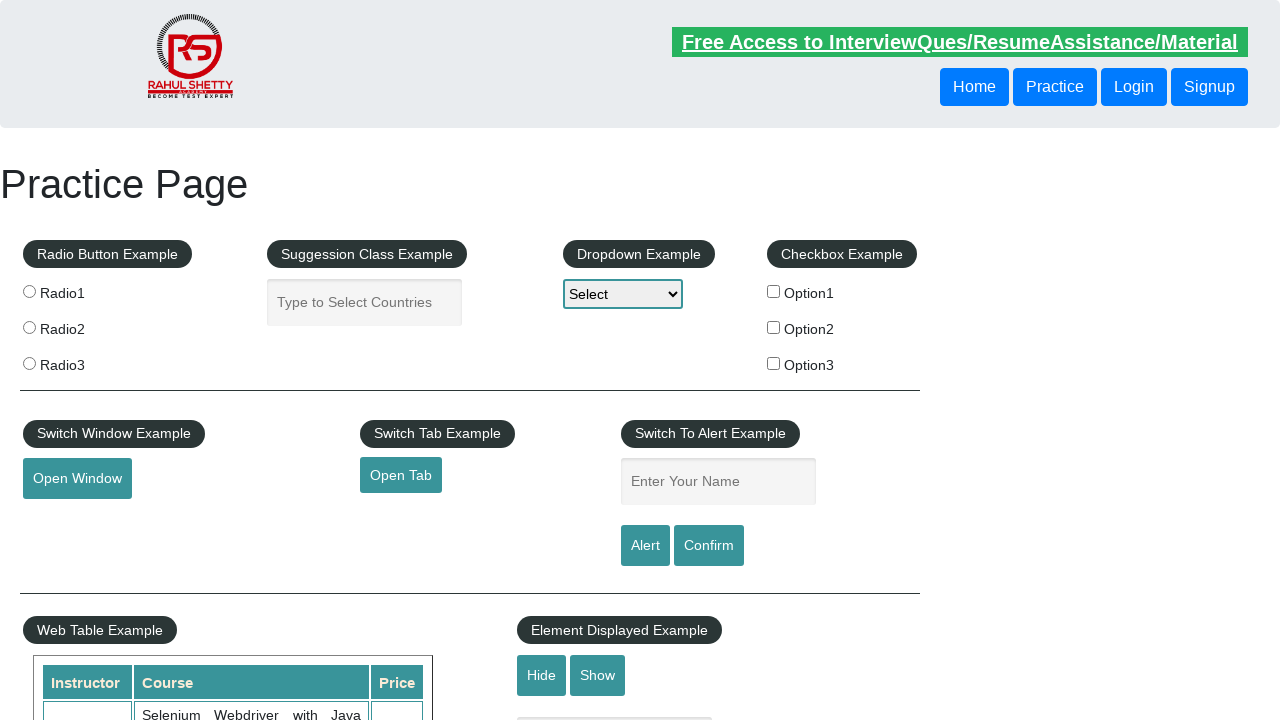

Set up initial dialog handler to dismiss alerts
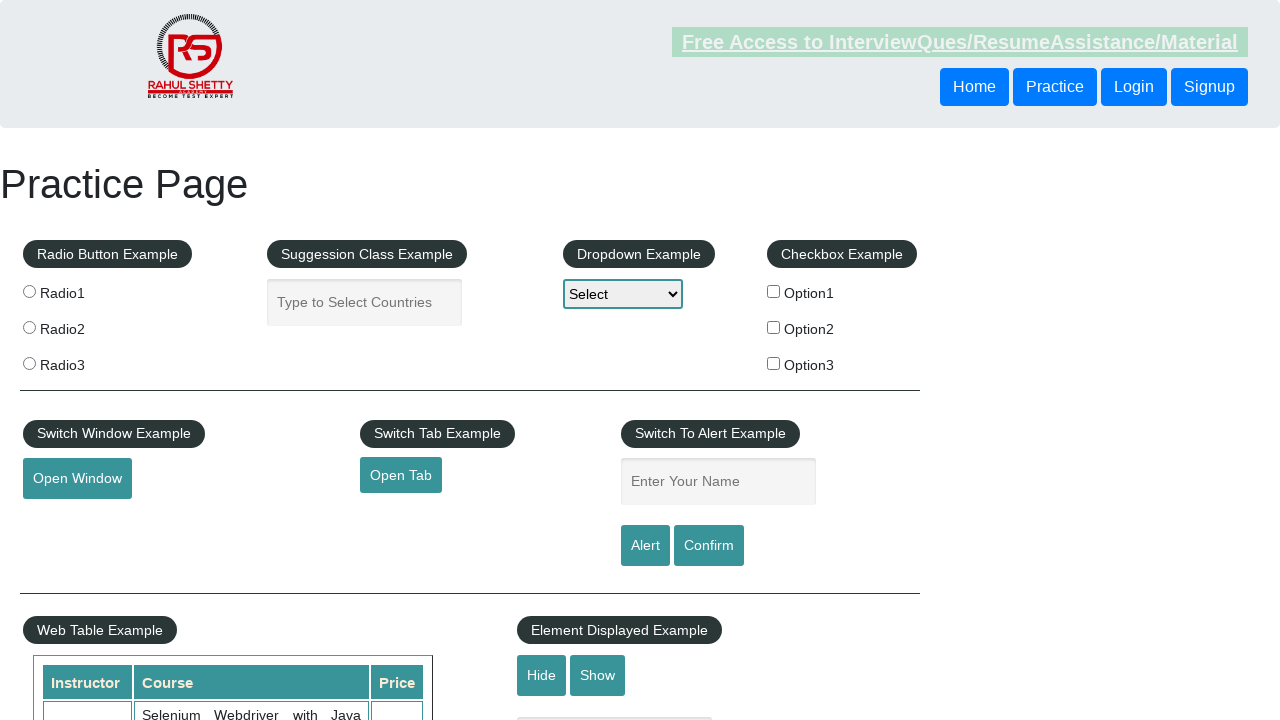

Set up dialog handler to verify alert contains 'Nadia' and dismiss
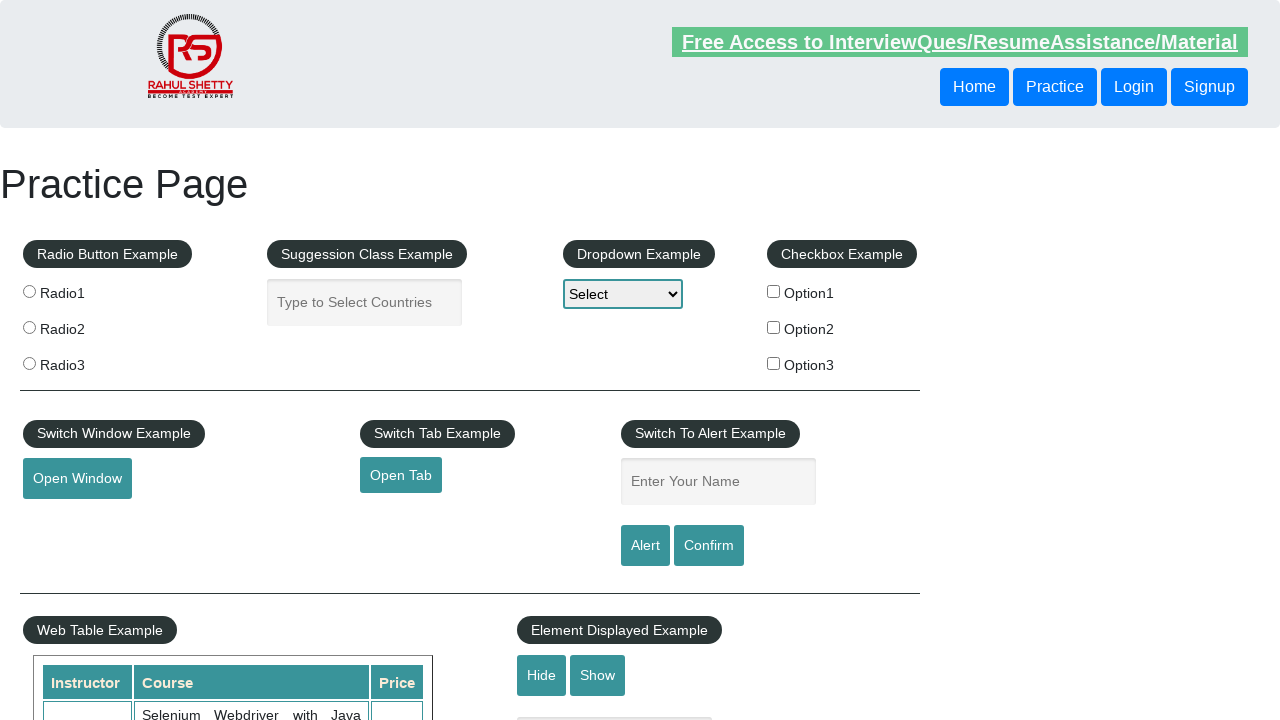

Filled name field with 'Nadia' again on #name
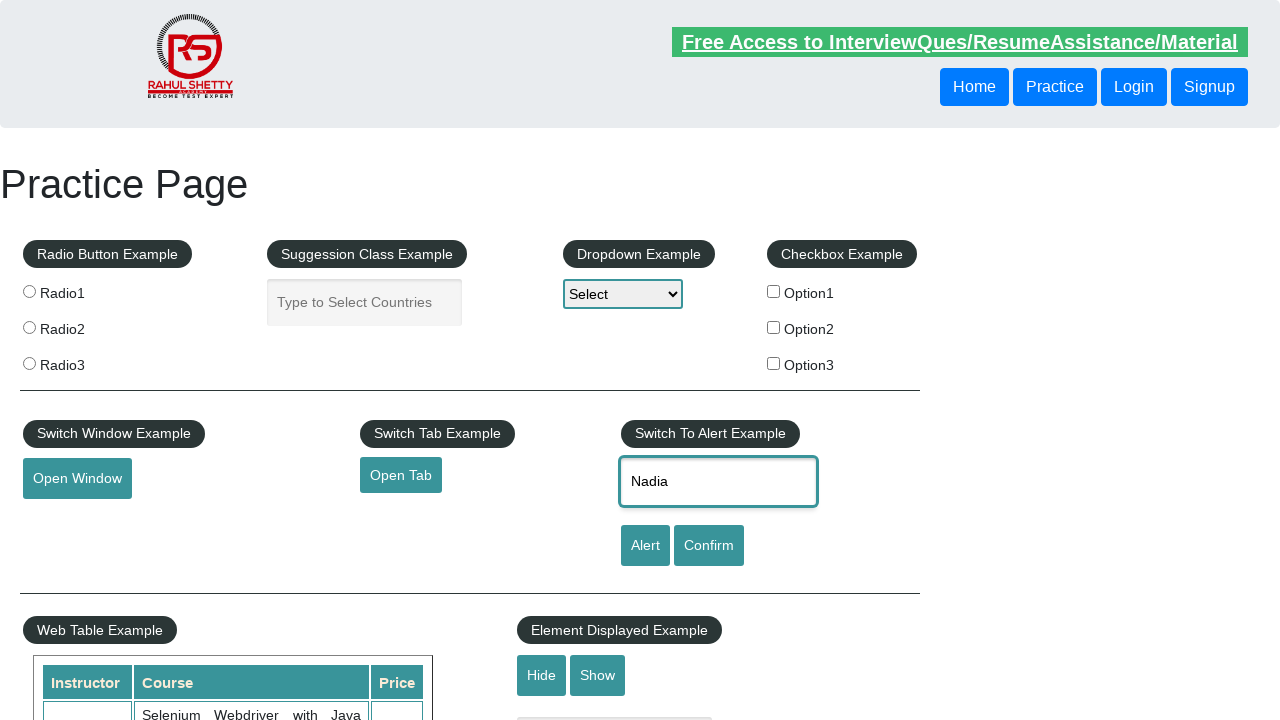

Clicked alert button to trigger JavaScript alert for verification at (645, 546) on #alertbtn
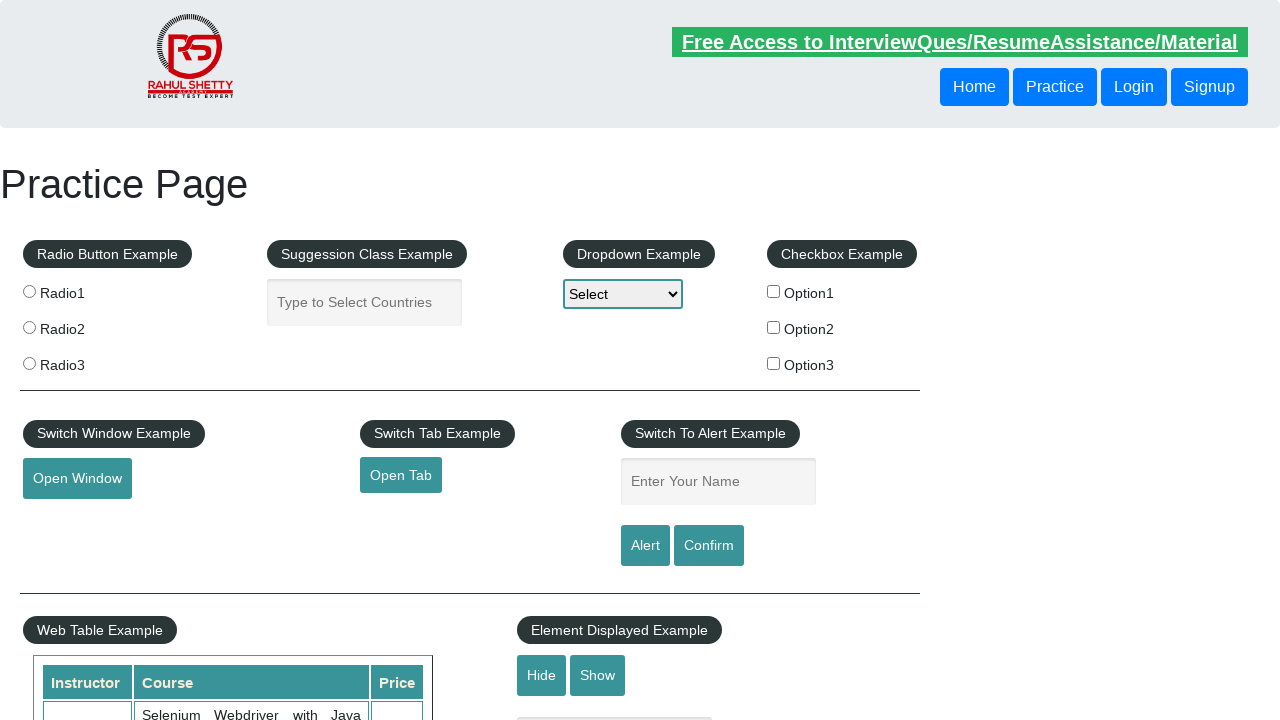

Waited 500ms to ensure alert is handled
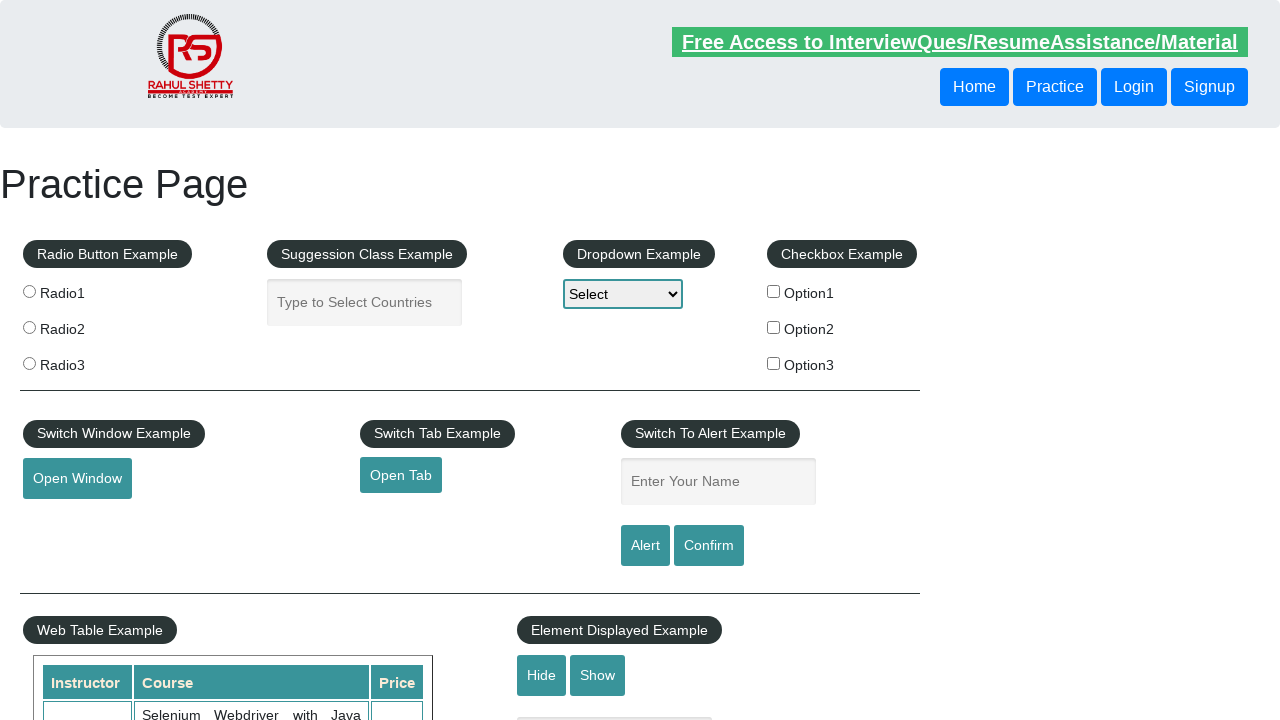

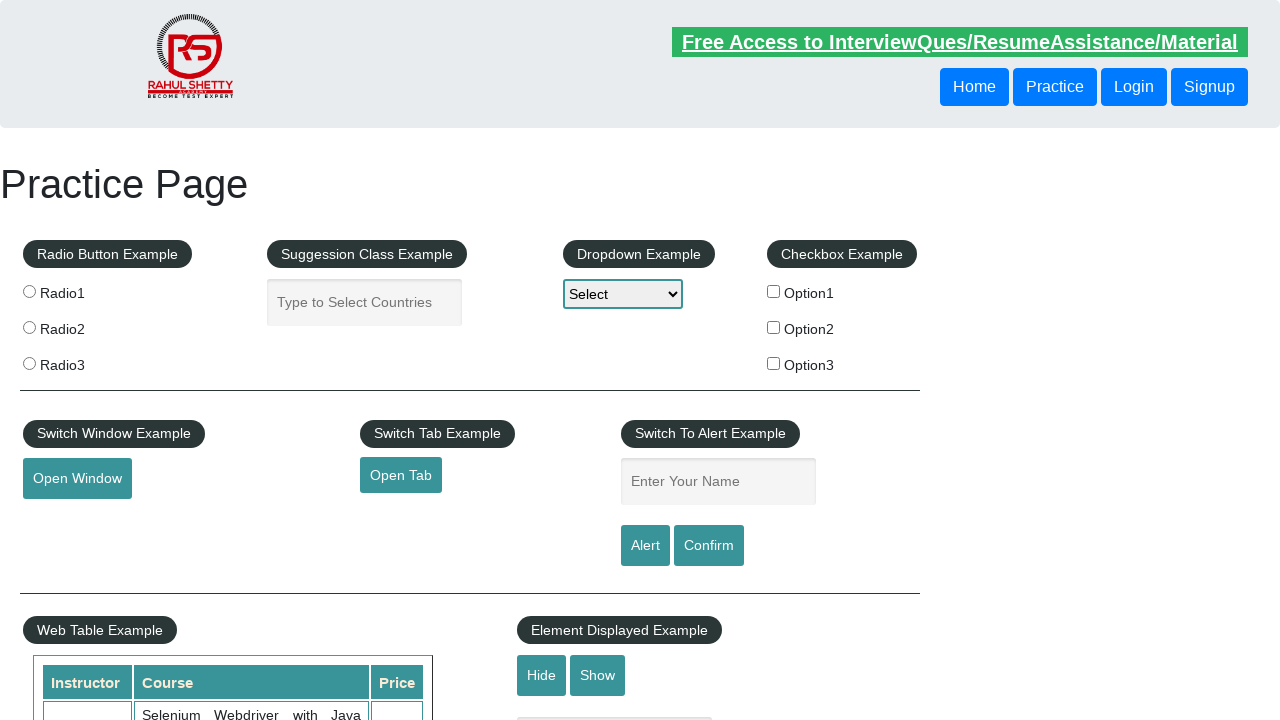